Tests the shop page functionality by navigating to the Shop section and sorting products by rating using a dropdown selector

Starting URL: http://practice.automationtesting.in/

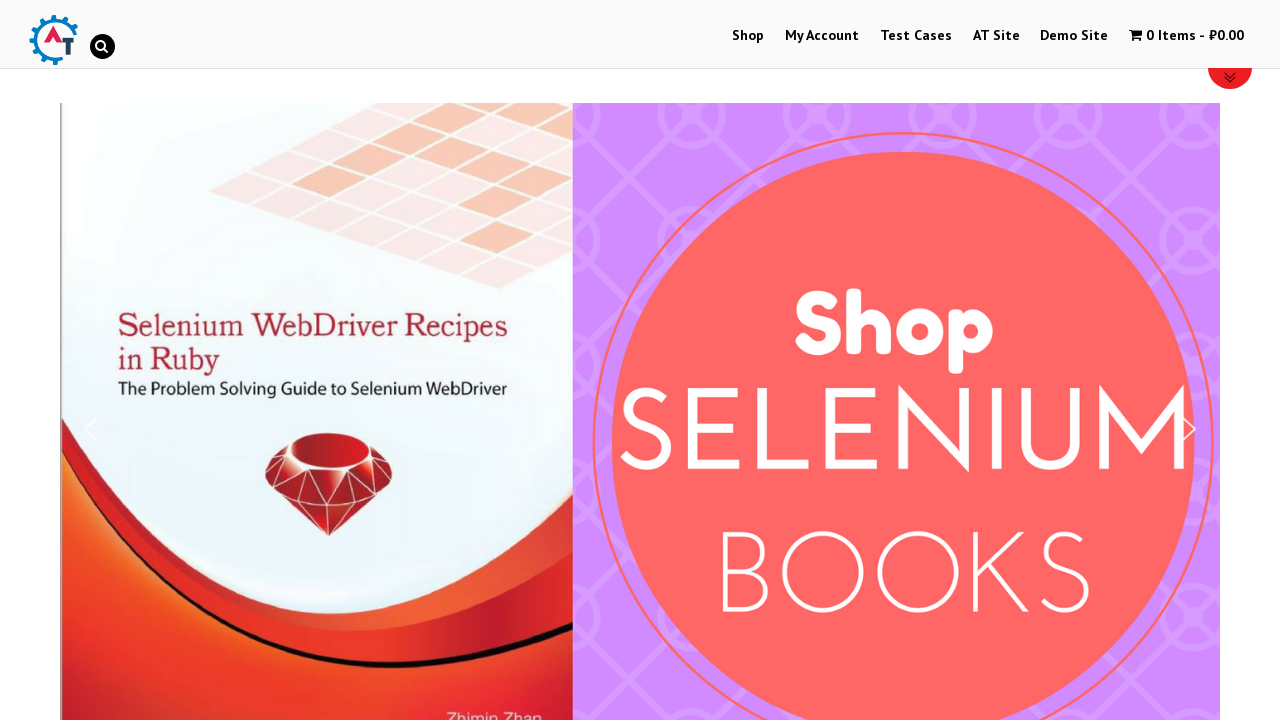

Clicked on Shop link to navigate to shop page at (748, 36) on text=Shop
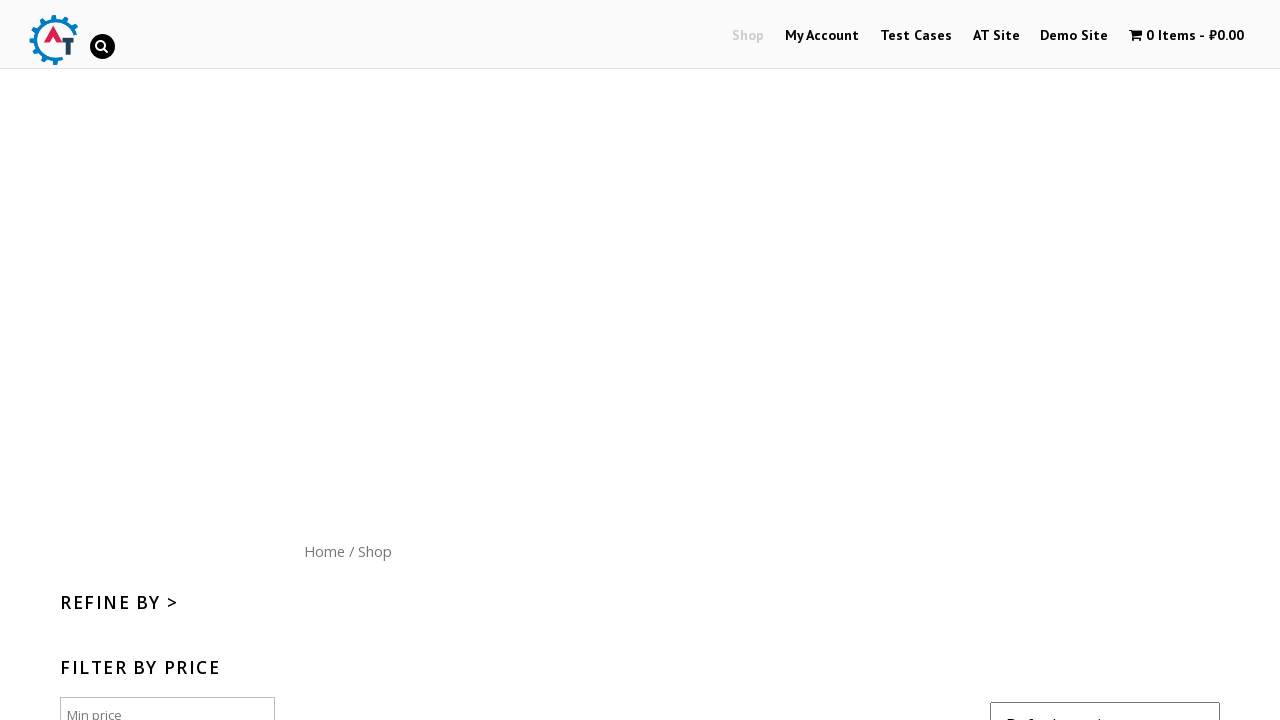

Shop page loaded successfully
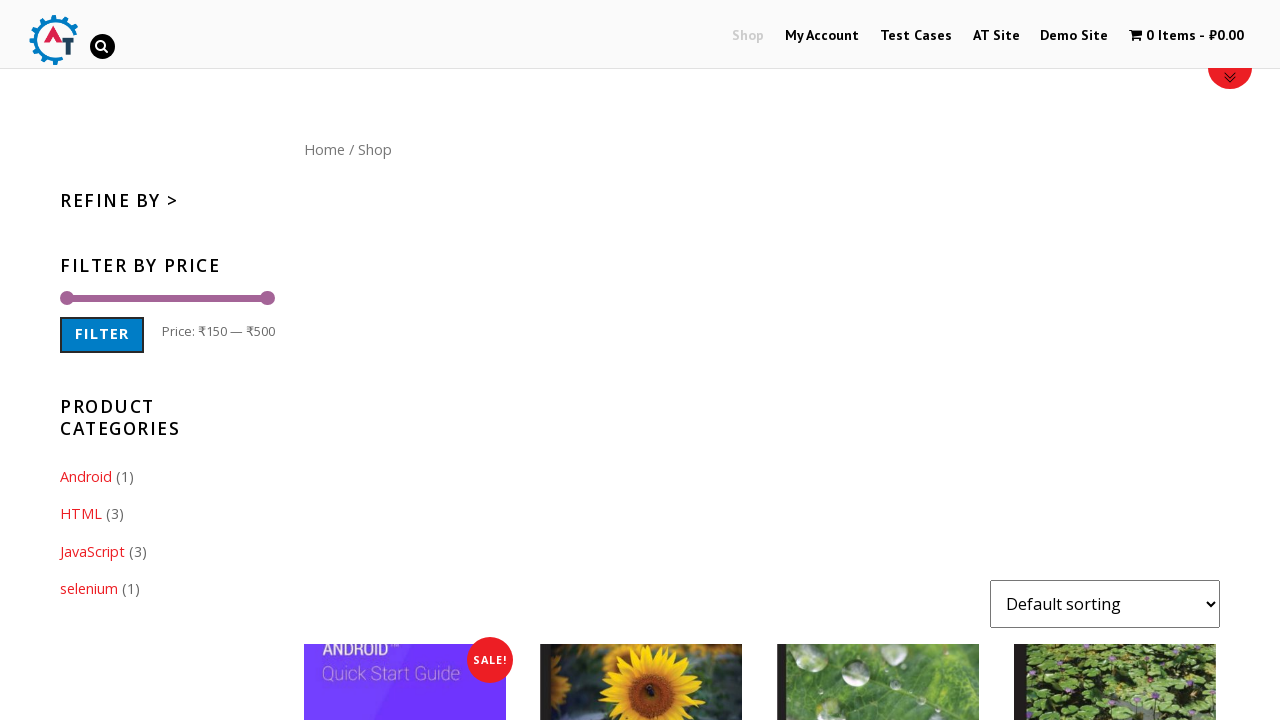

Selected 'rating' option from sort dropdown on form select
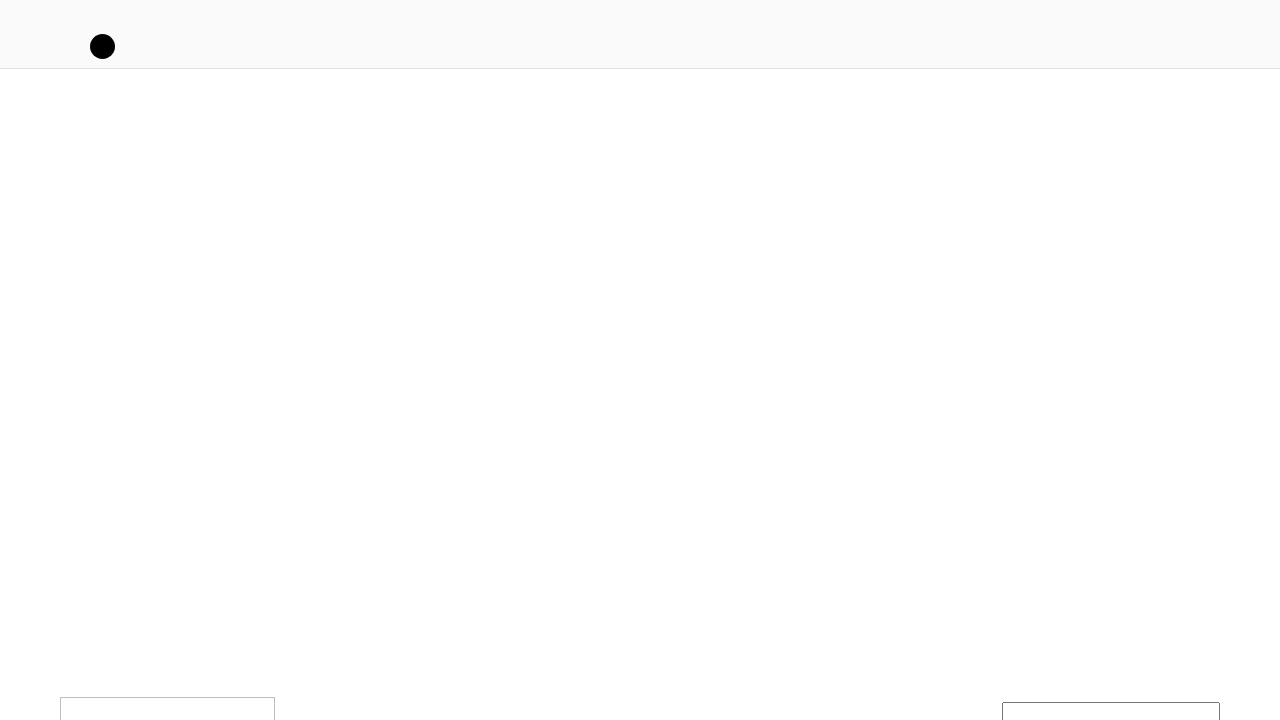

Products re-sorted by rating
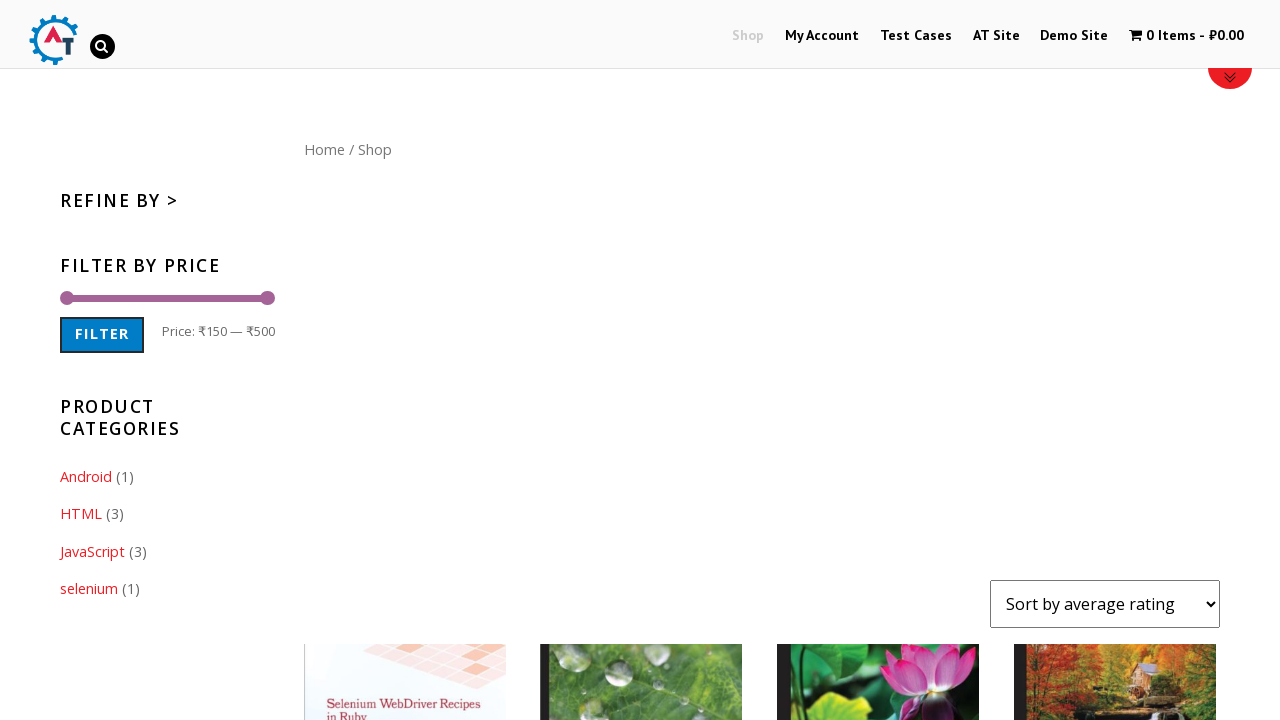

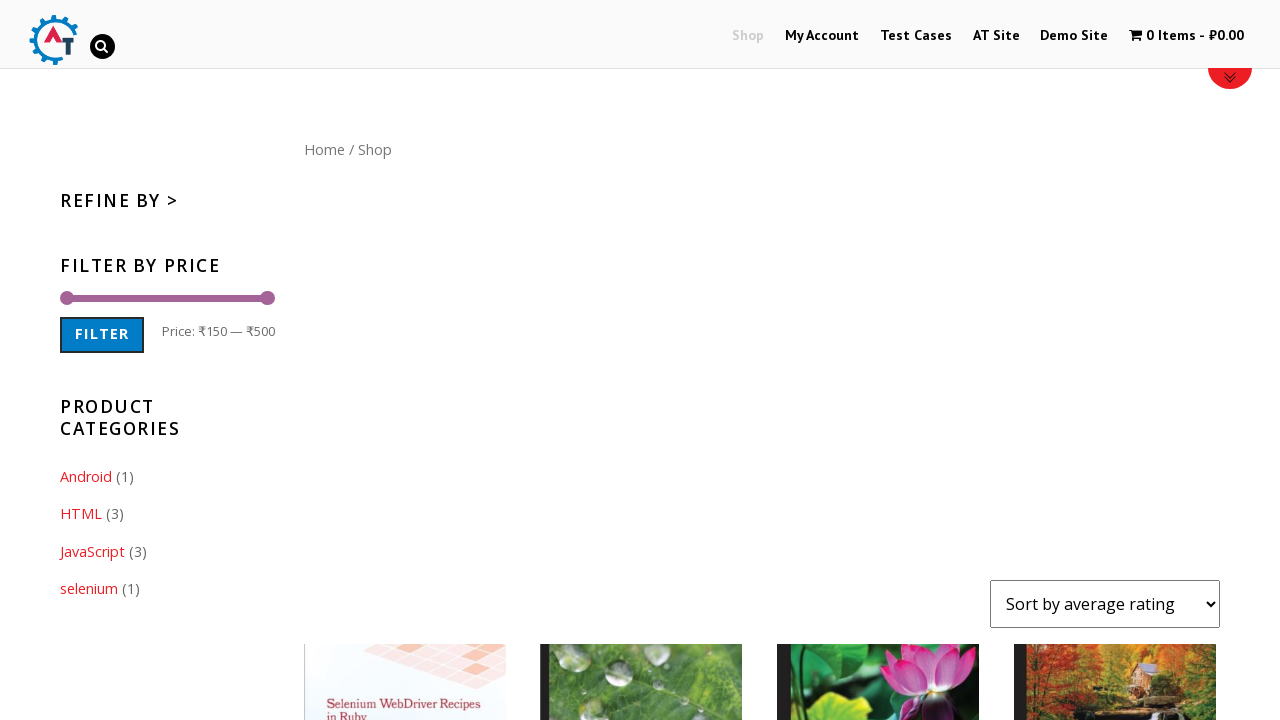